Tests filling the subjects field with a random subject

Starting URL: https://demoqa.com/automation-practice-form

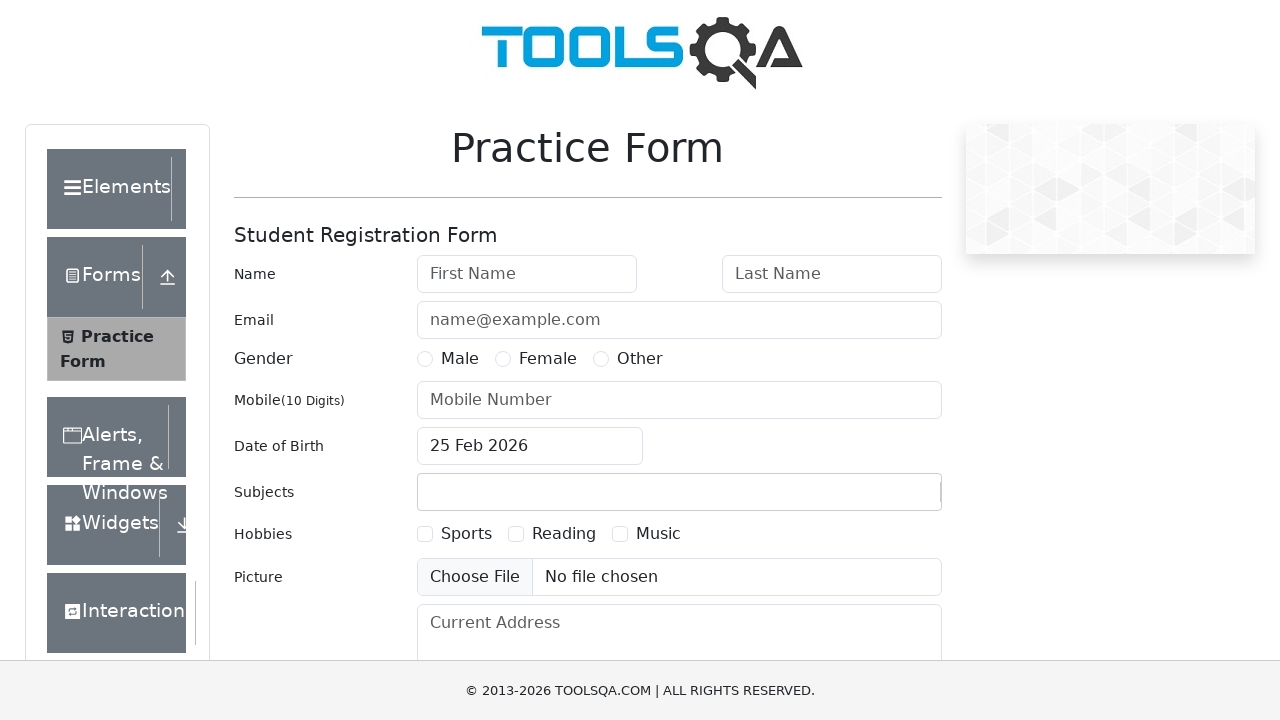

Filled subjects field with 'Physics' on #subjectsInput
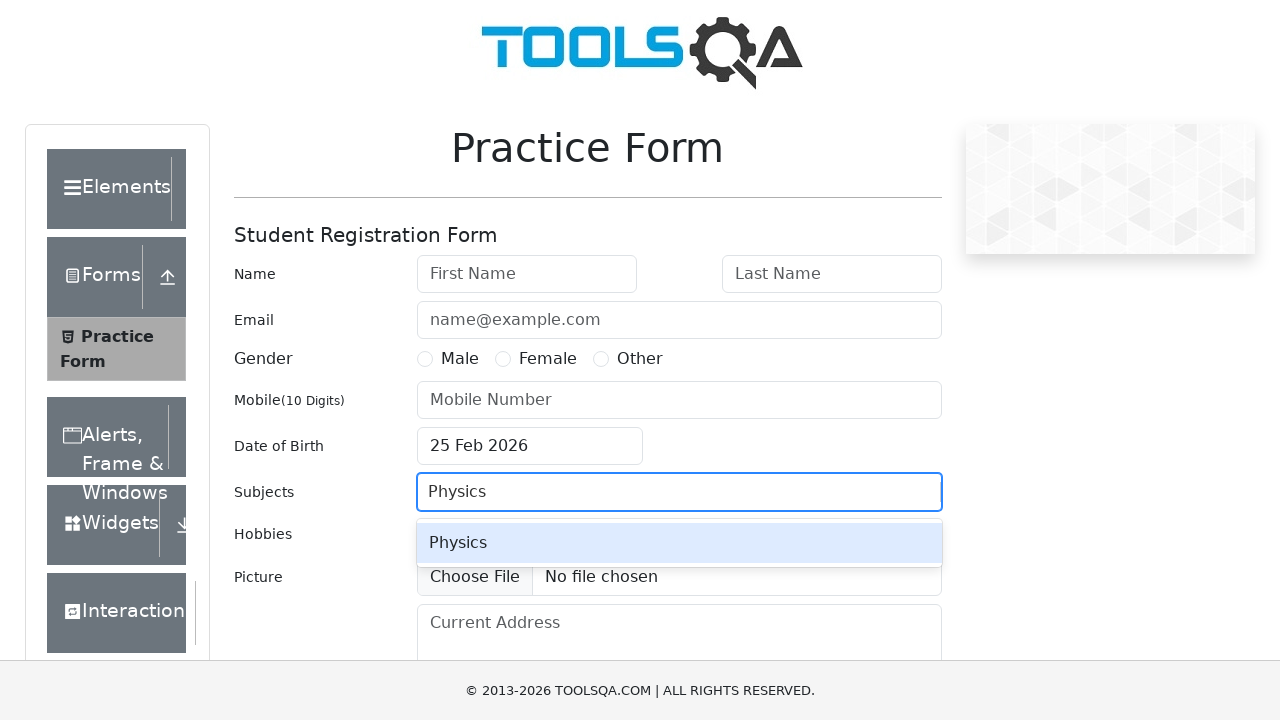

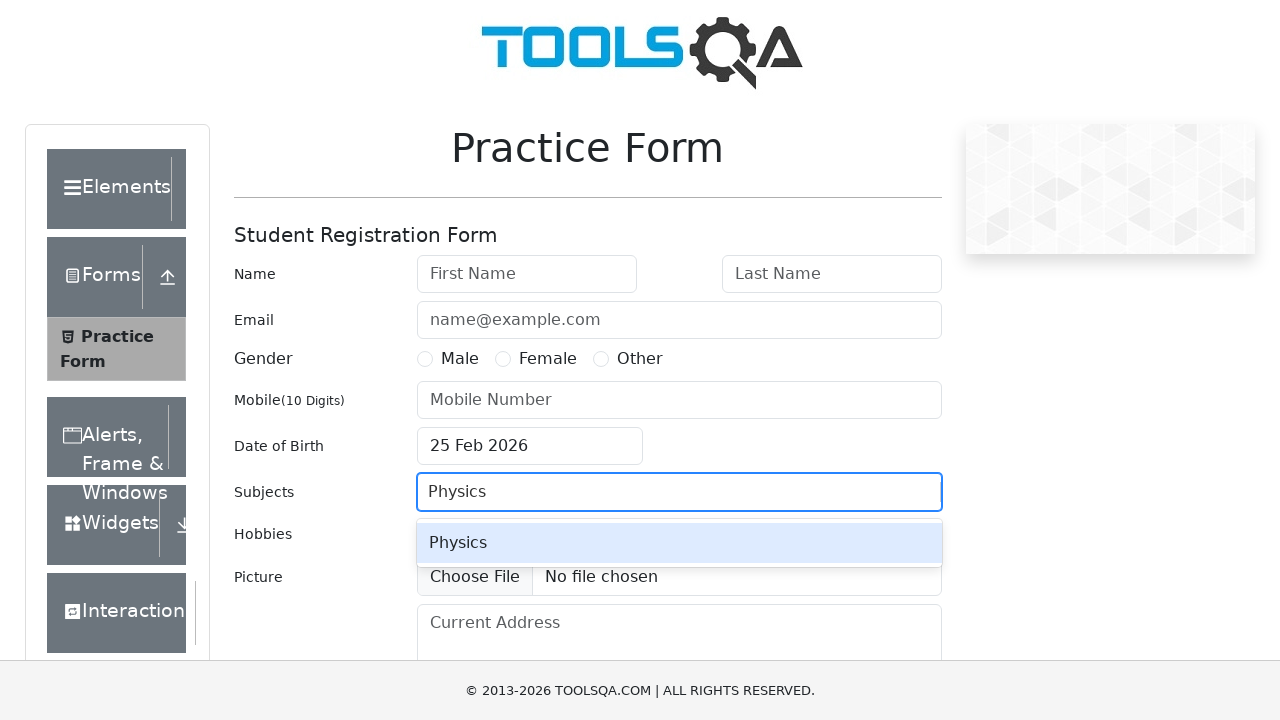